Tests JavaScript prompt alert handling by clicking a button to trigger a prompt alert, entering text into it, and accepting it.

Starting URL: https://the-internet.herokuapp.com/javascript_alerts

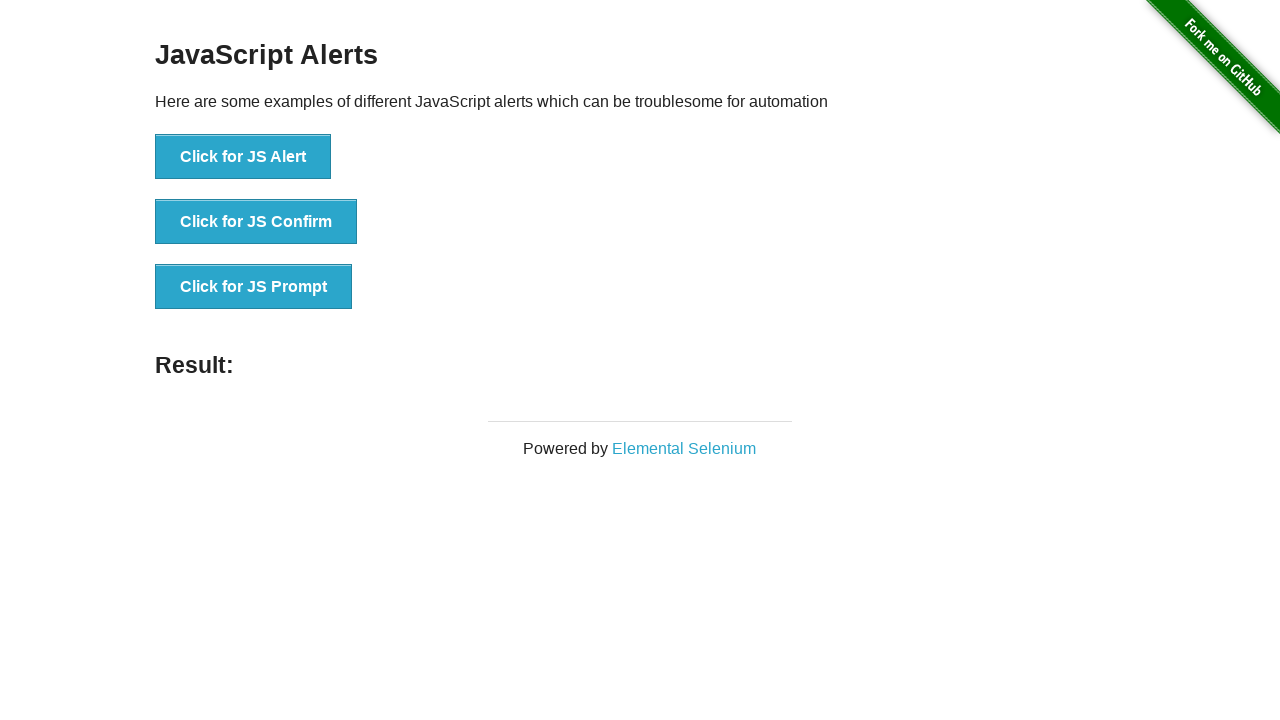

Clicked button to trigger prompt alert at (254, 287) on xpath=//button[@onclick='jsPrompt()']
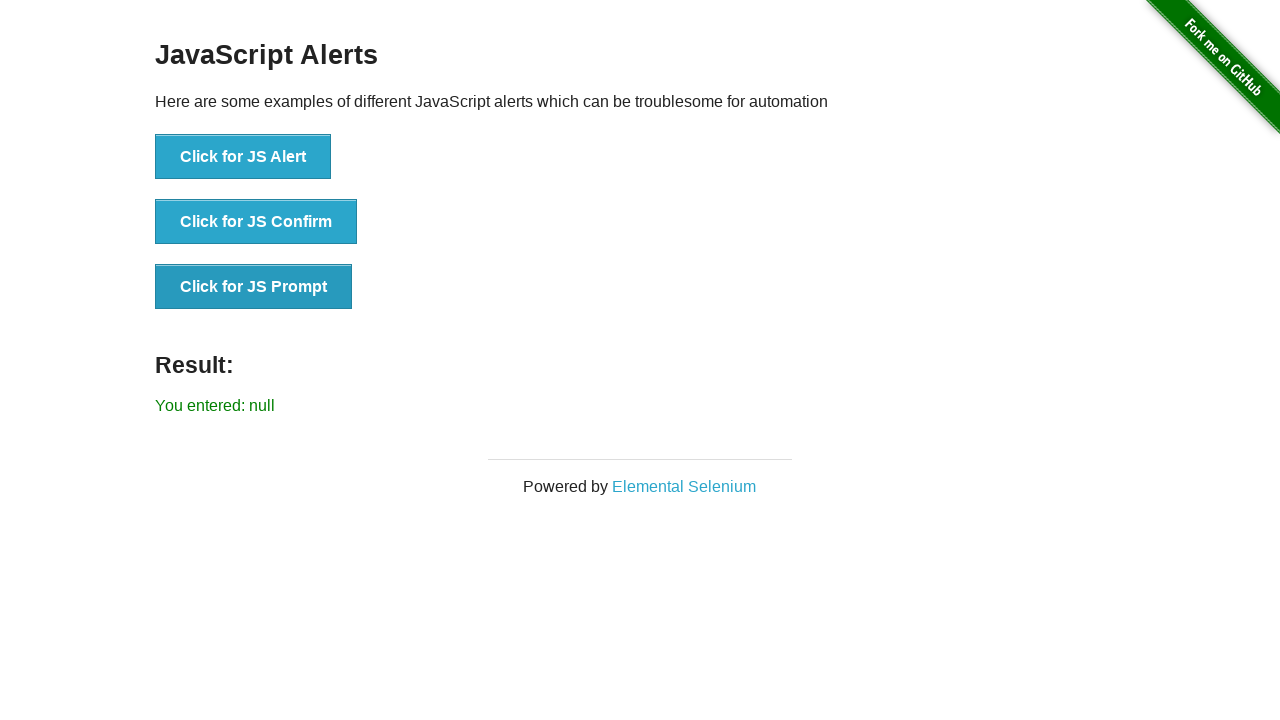

Set up dialog event handler to accept prompts with 'welcome' text
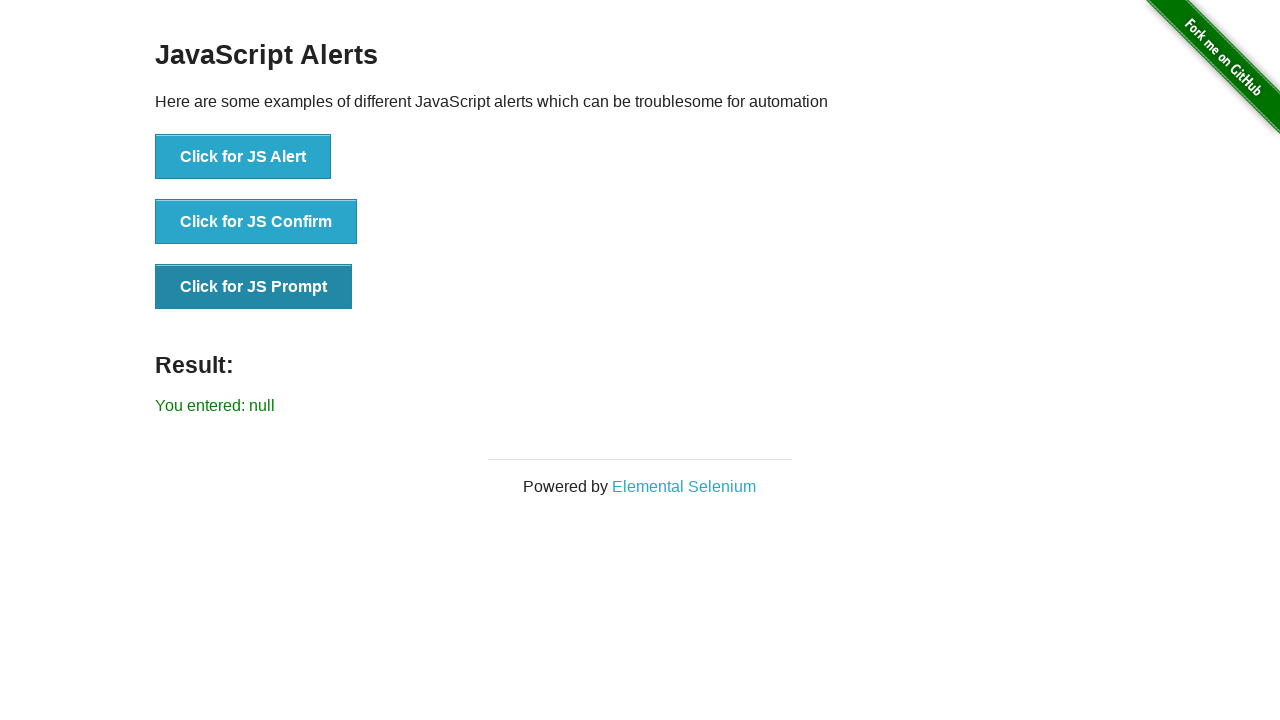

Clicked button to trigger prompt alert with handler active at (254, 287) on xpath=//button[@onclick='jsPrompt()']
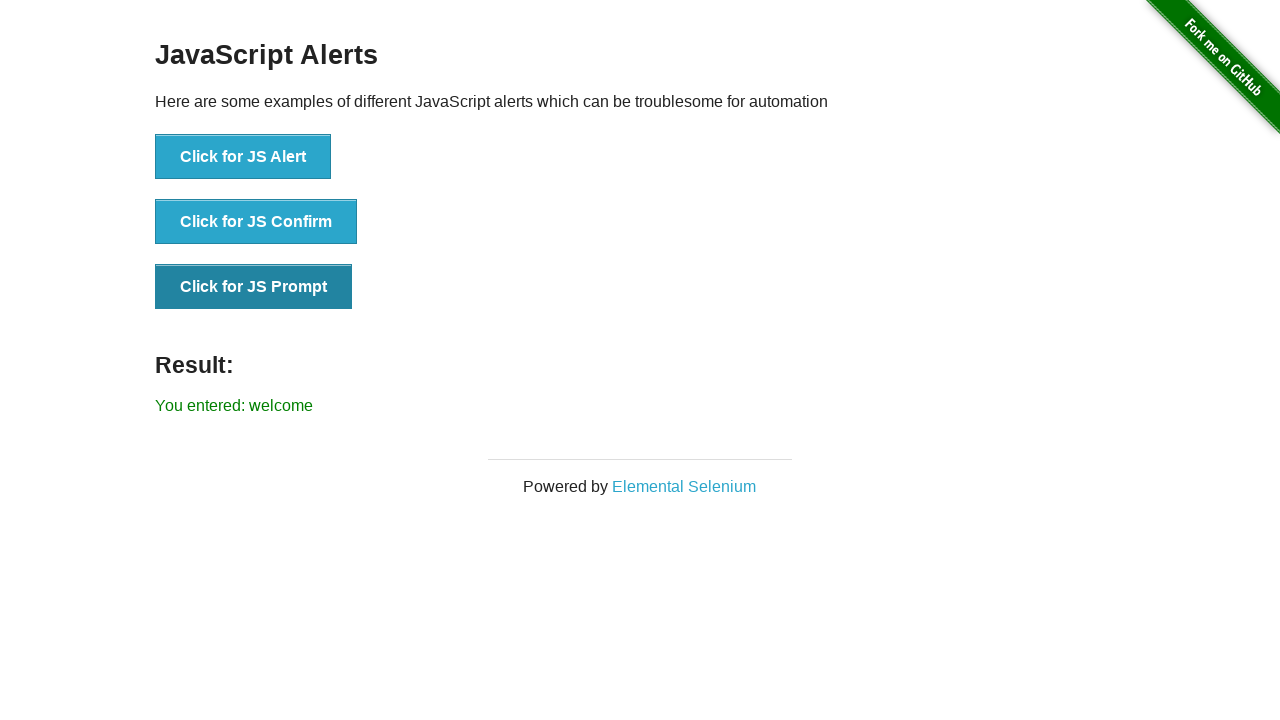

Prompt alert handled and result element appeared
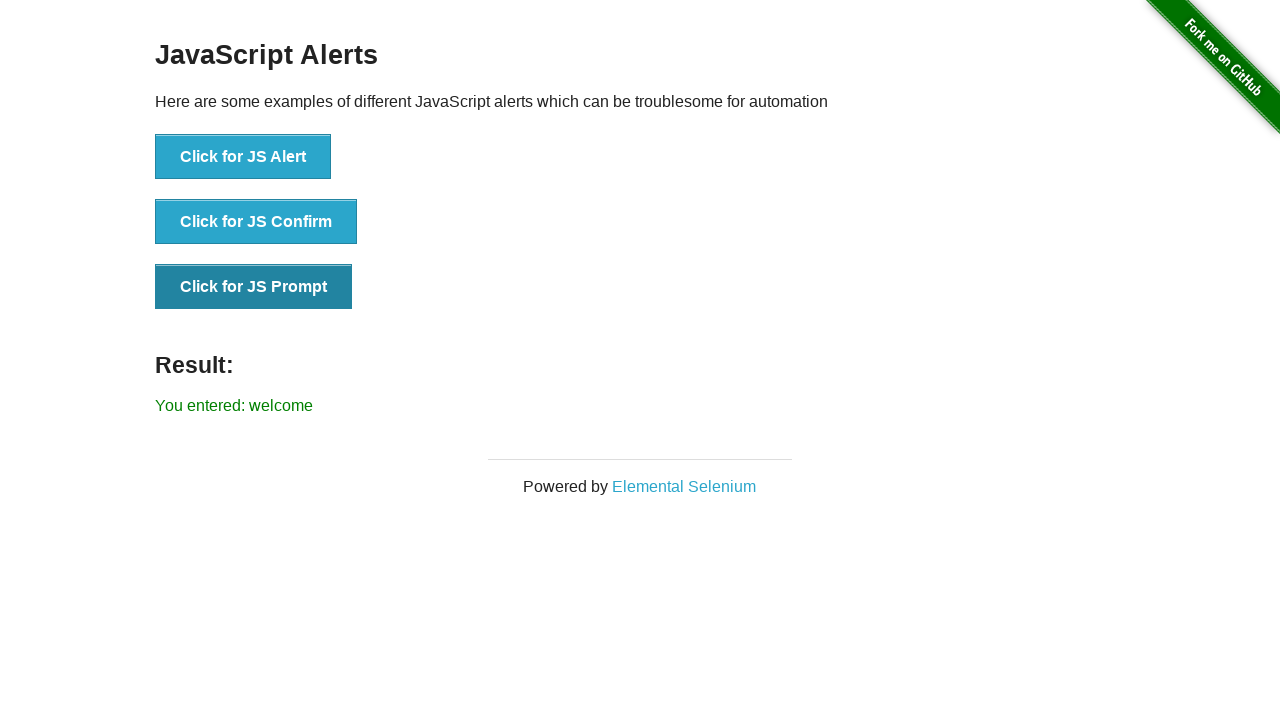

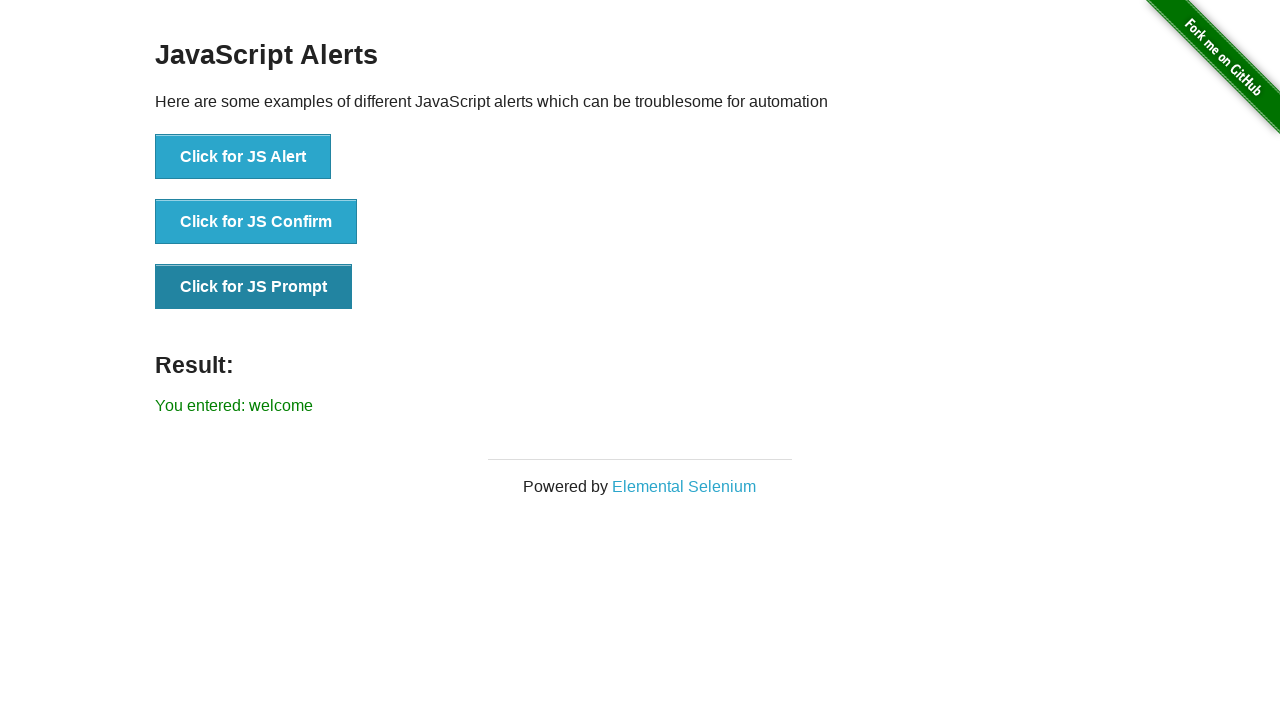